Tests browser window management by changing window states between maximized and fullscreen modes

Starting URL: https://www.techproeducation.com/

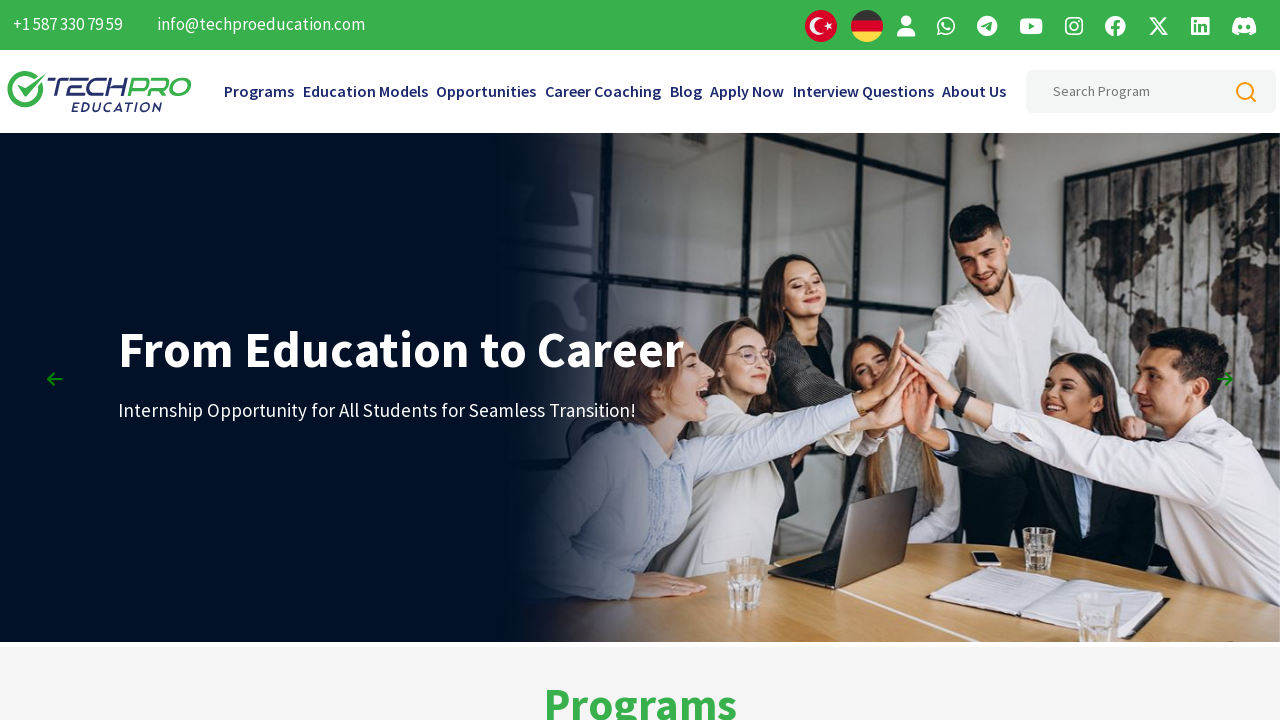

Set viewport size to 1920x1080 (maximized window state)
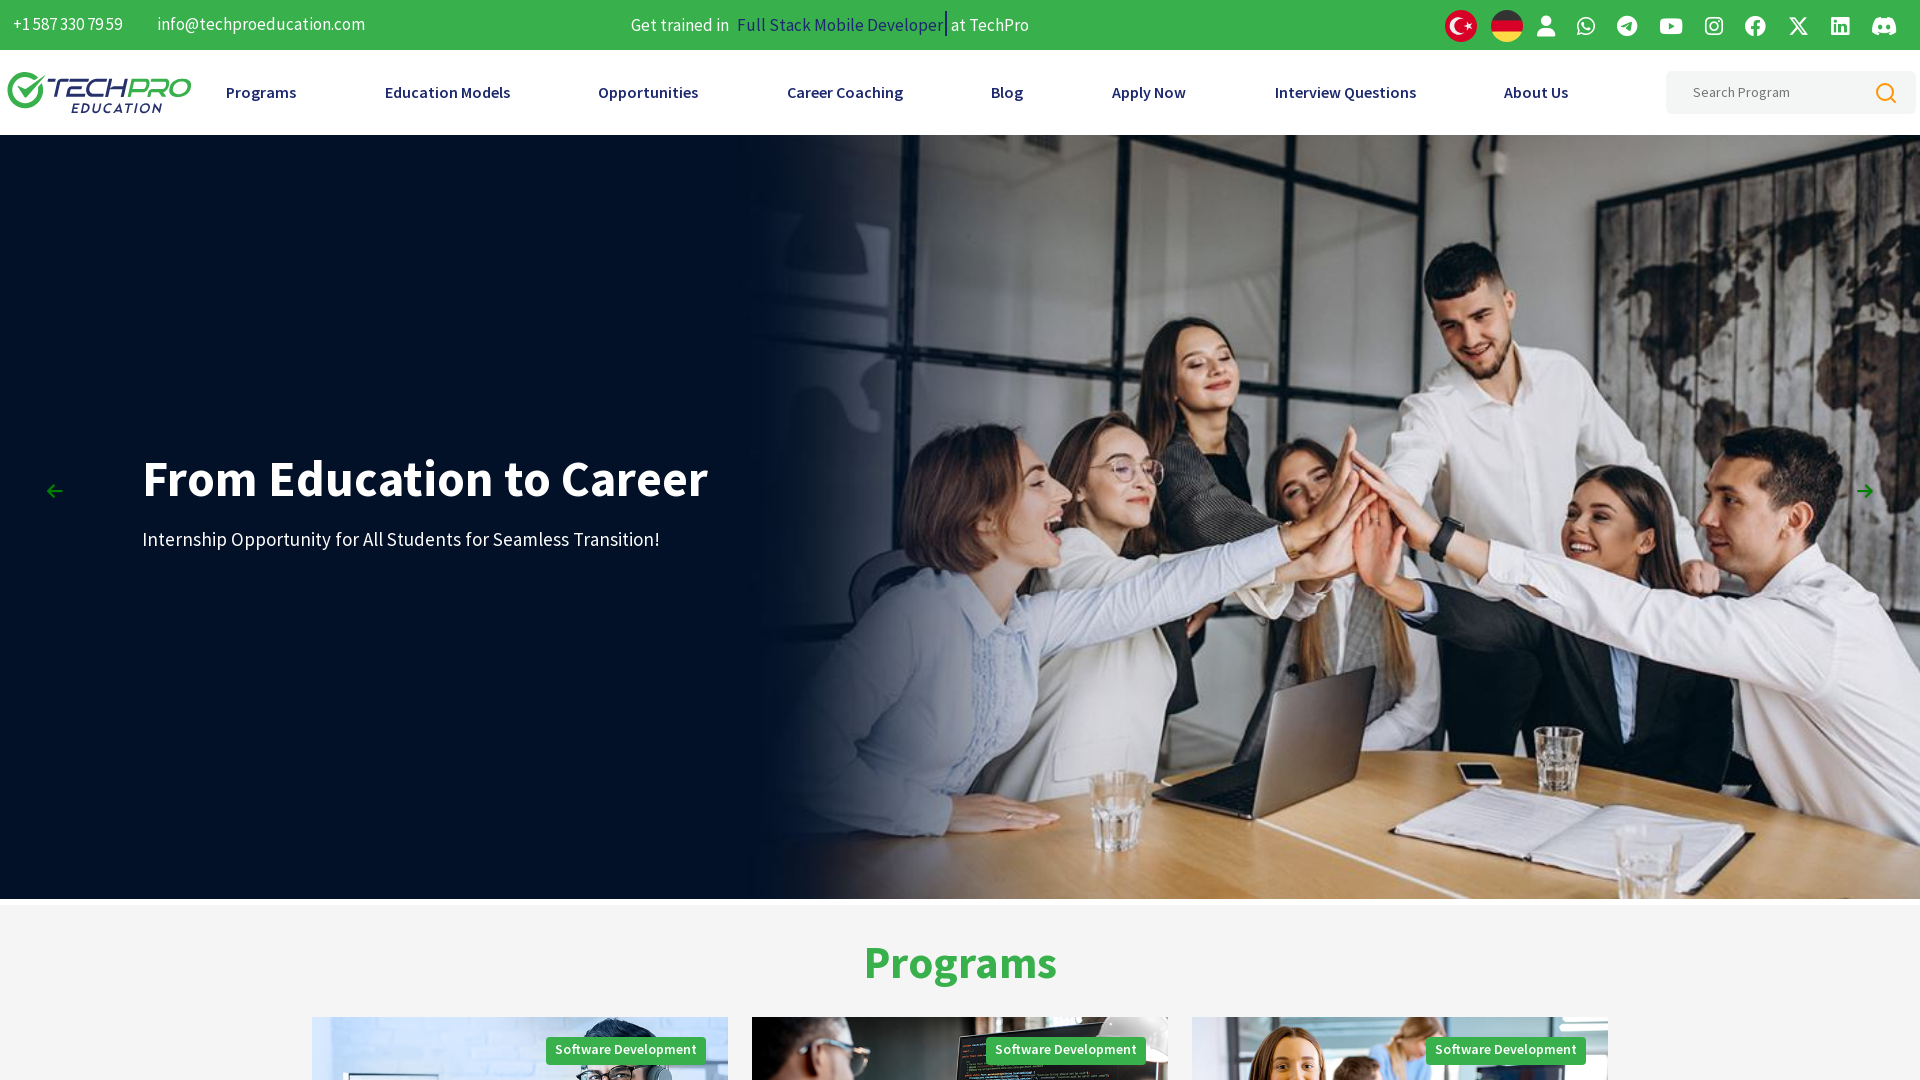

Waited 3 seconds for window to stabilize in maximized state
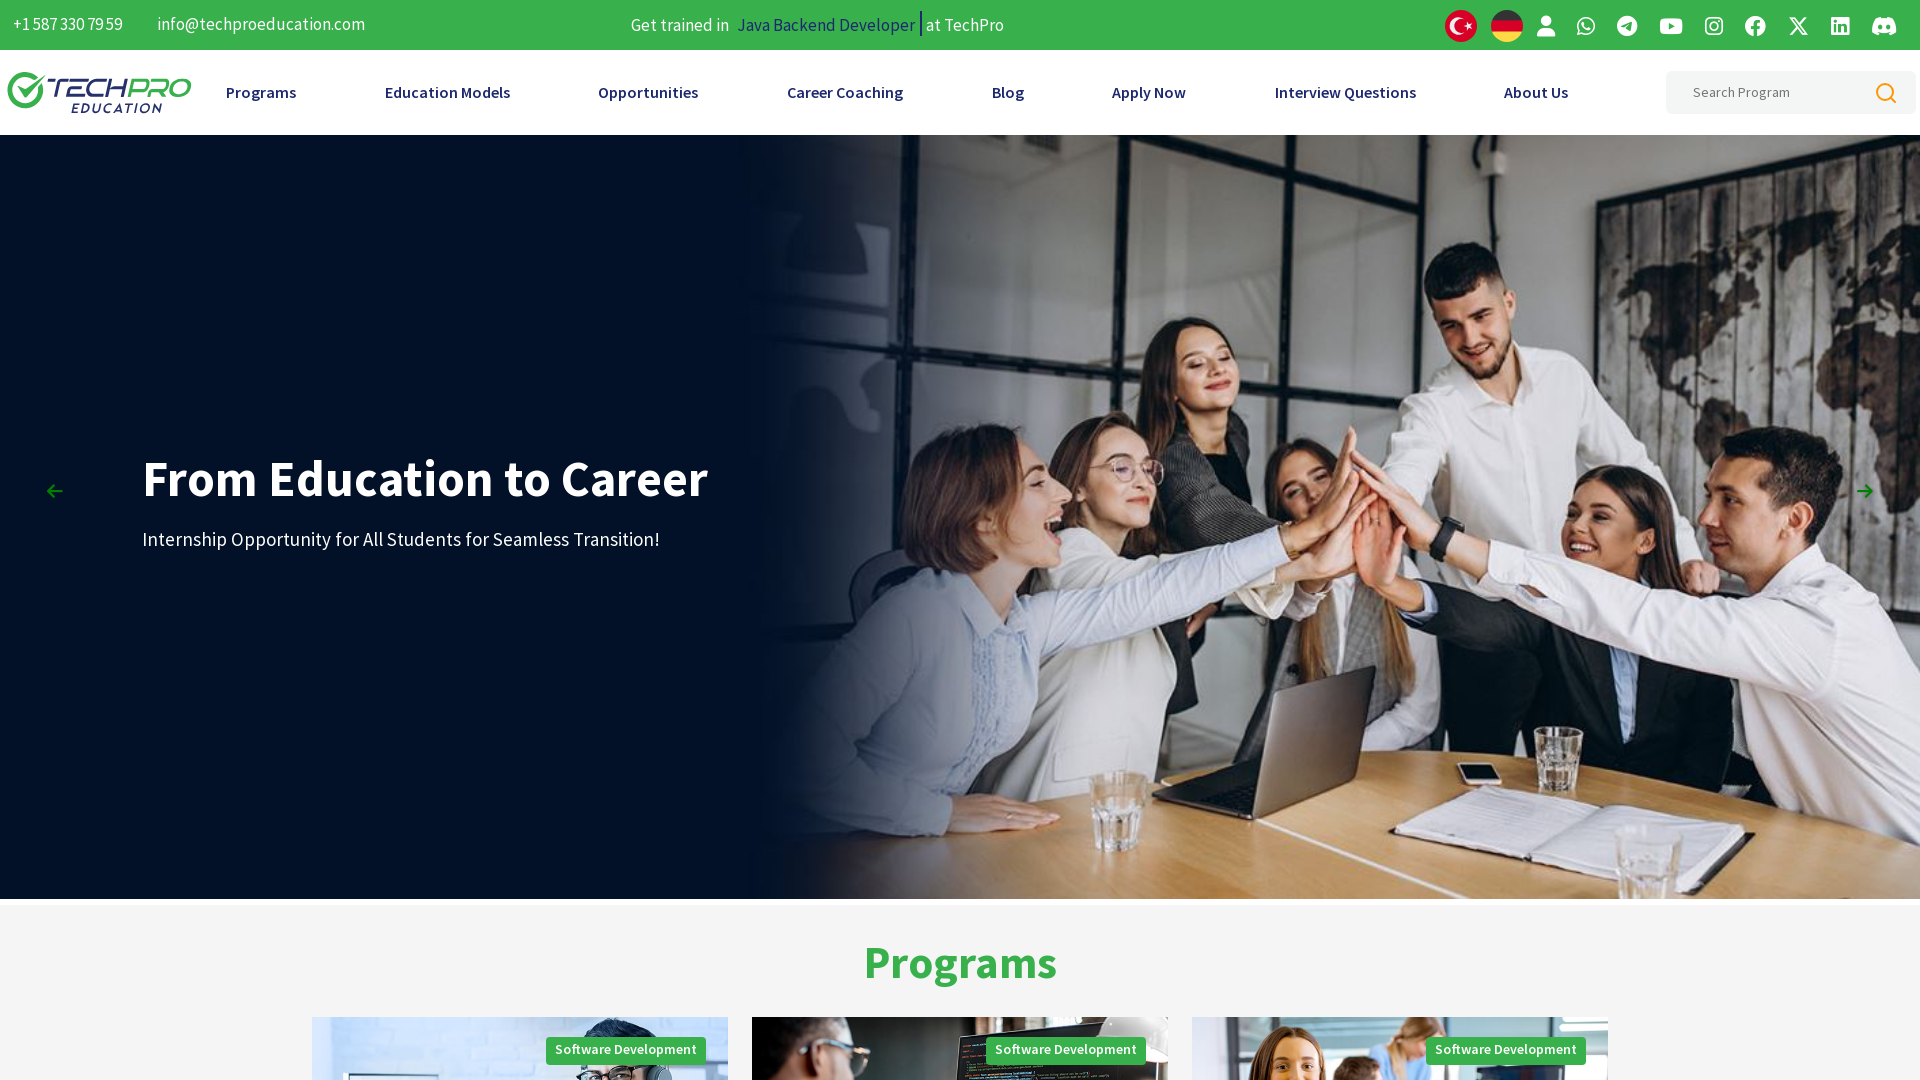

Set viewport size to 2560x1440 (fullscreen/expanded state)
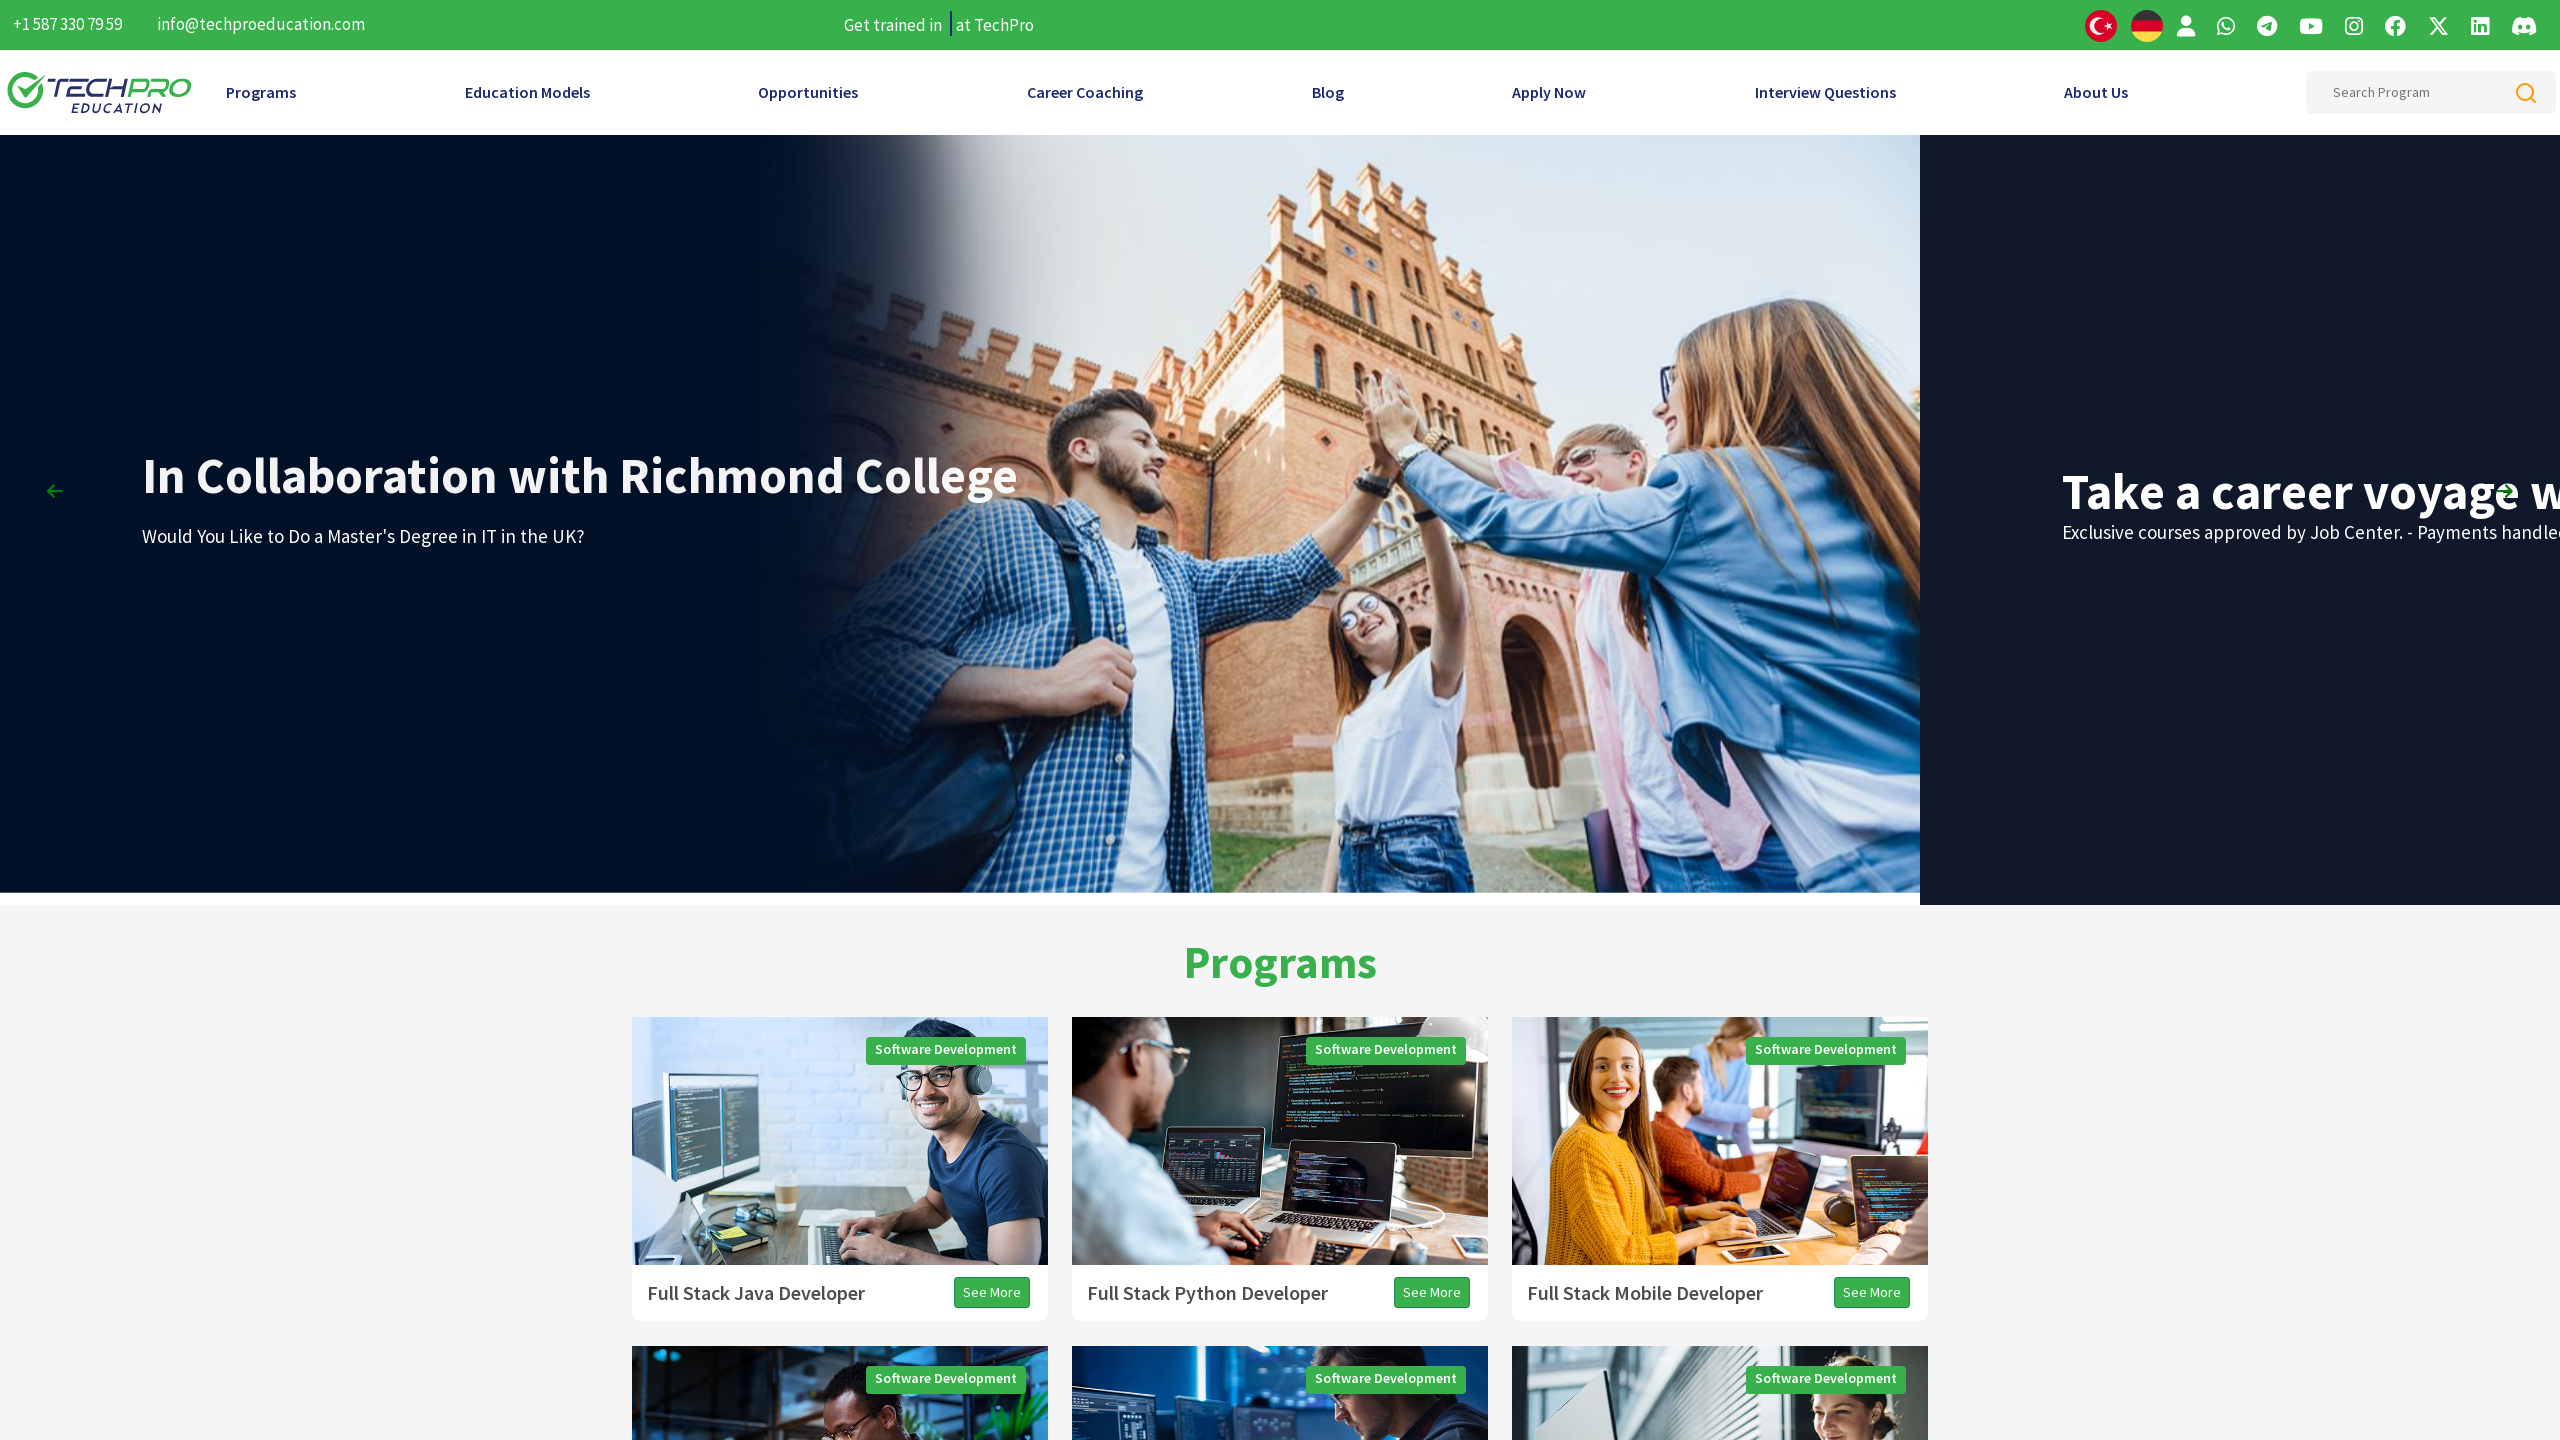

Waited 3 seconds for window to stabilize in fullscreen state
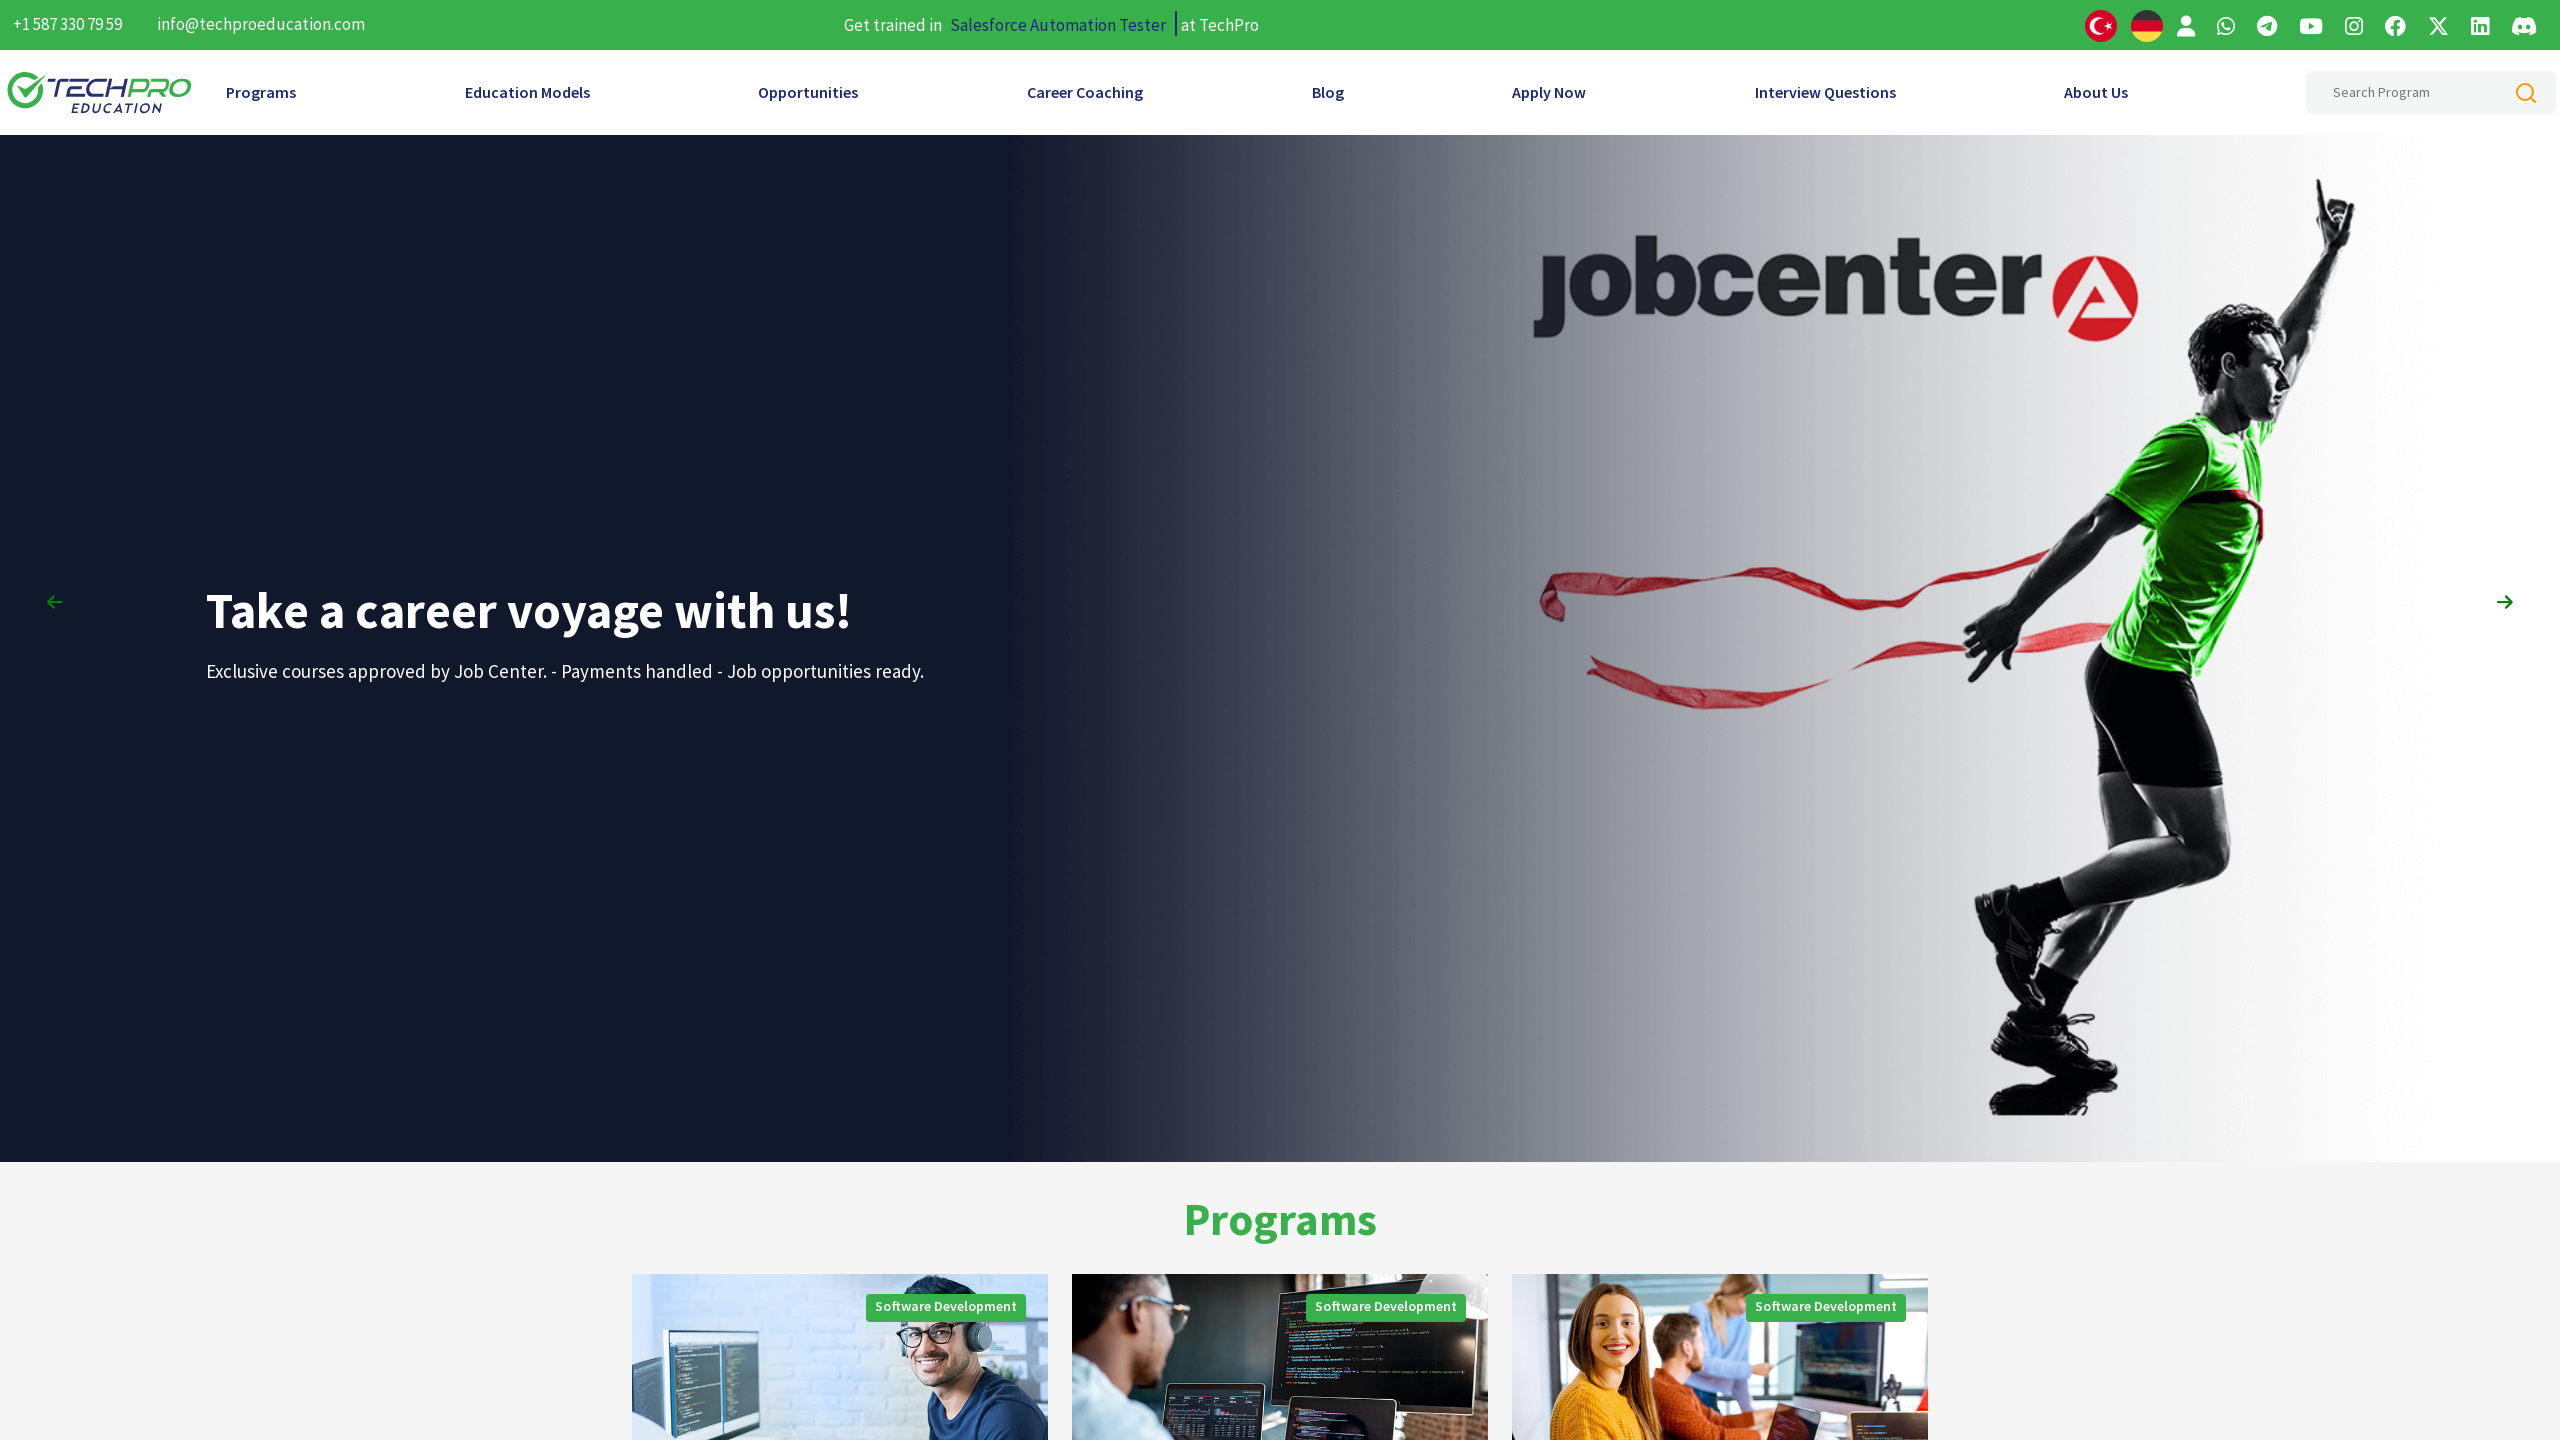

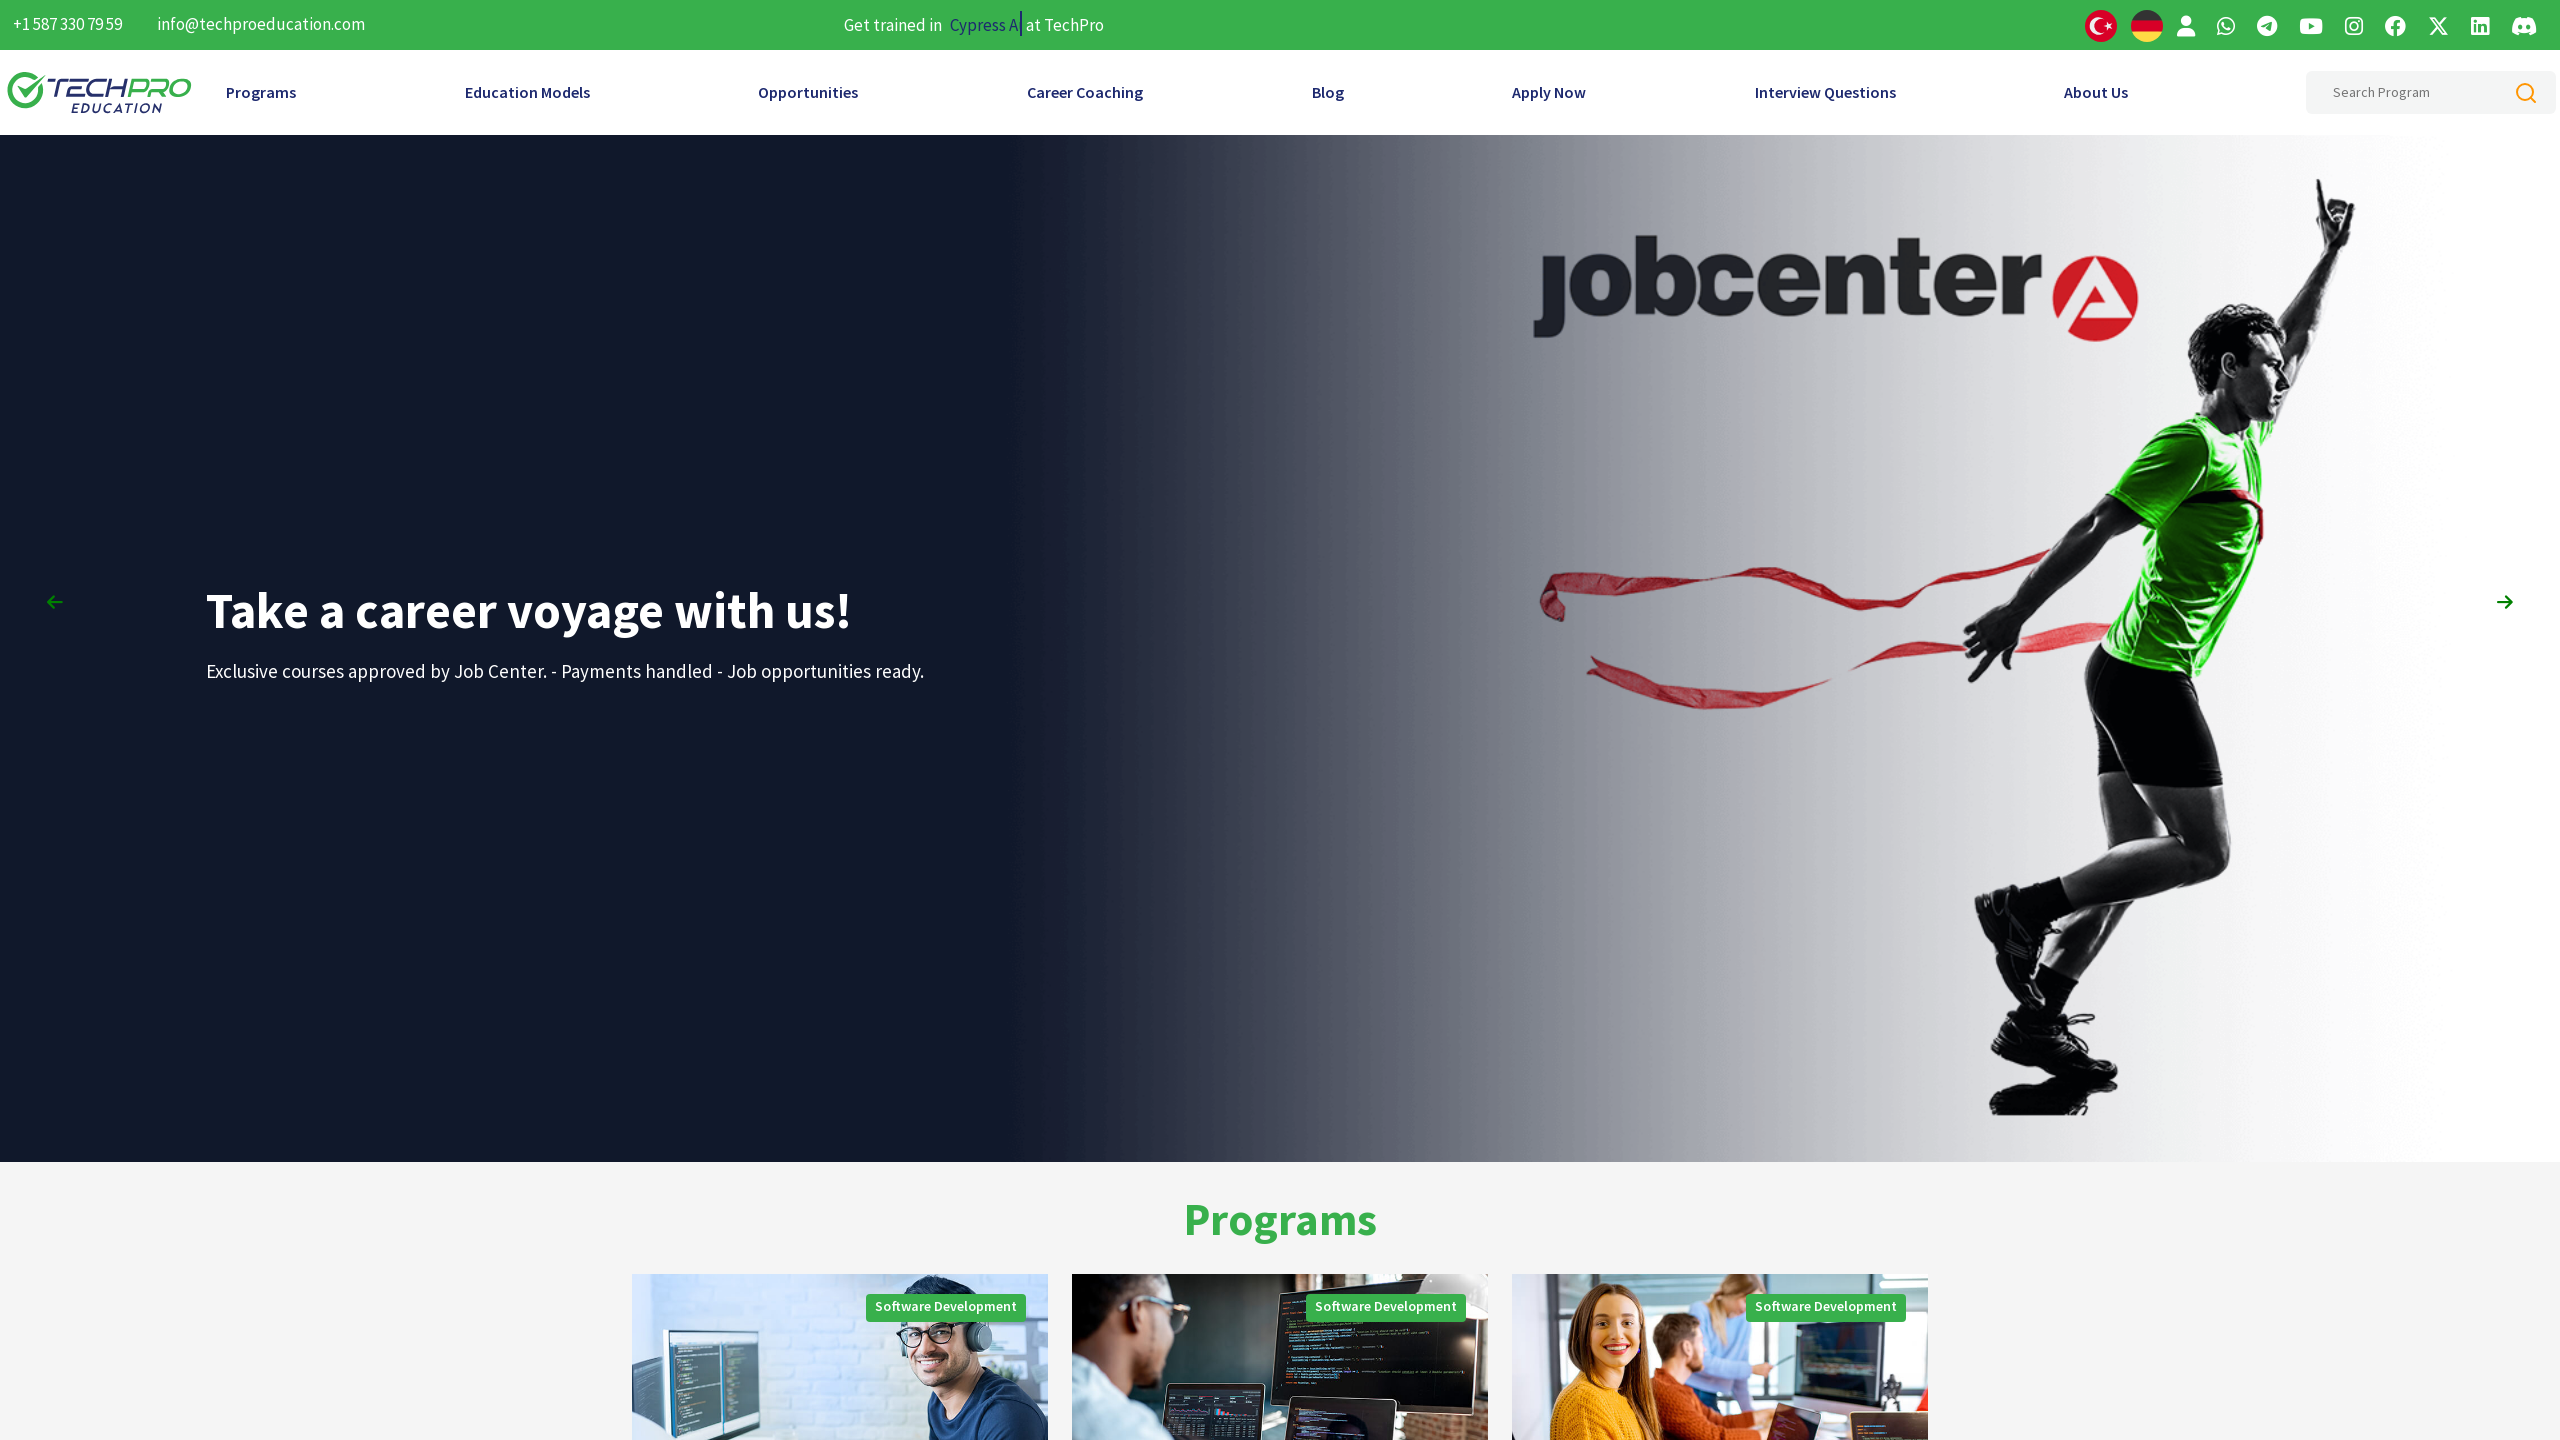